Tests iframe navigation on Hamcrest JavaDoc site by switching between multiple frames and clicking on various documentation links

Starting URL: https://hamcrest.org/JavaHamcrest/javadoc/2.2/

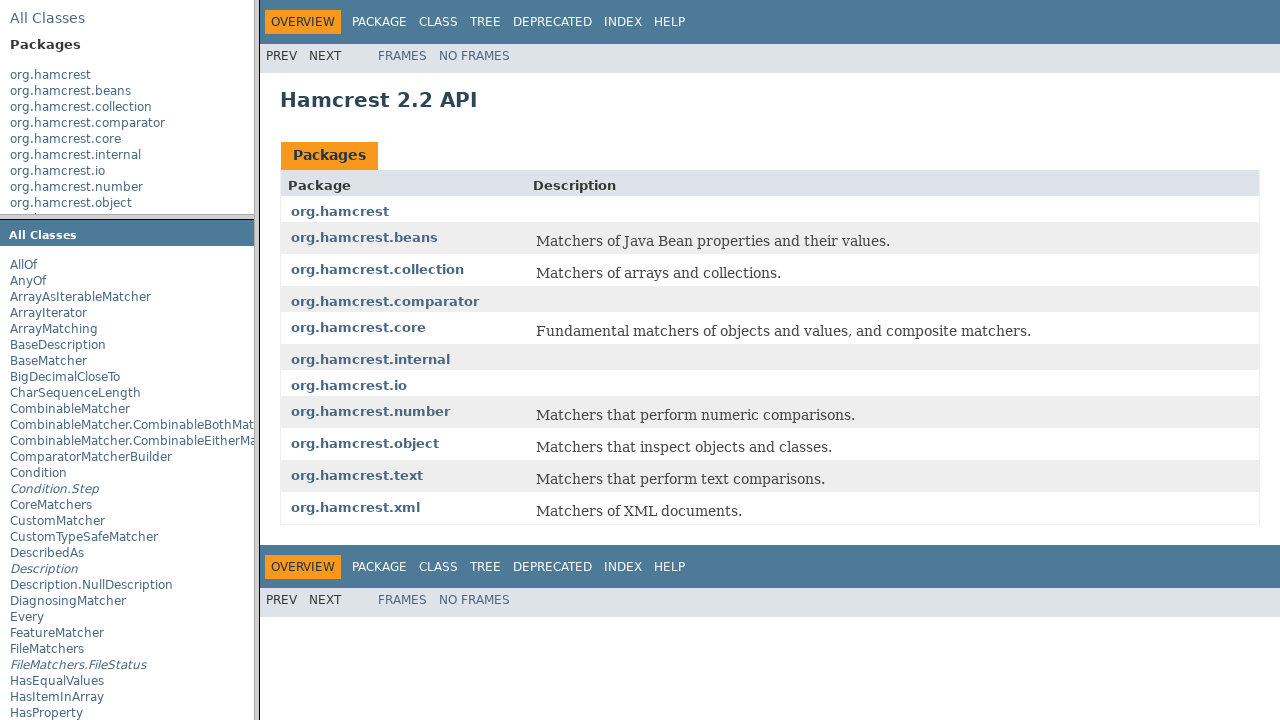

Located packageListFrame iframe
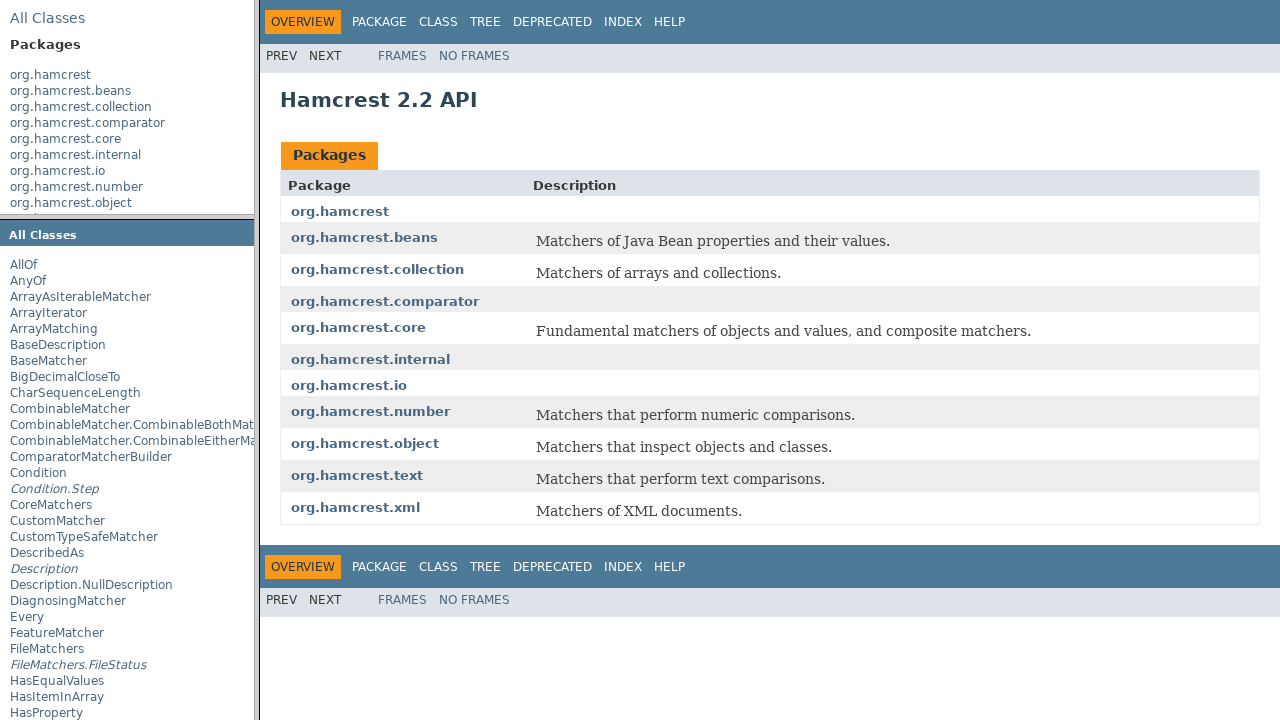

Clicked on org.hamcrest.core package link in package list frame at (66, 139) on a:has-text('org.hamcrest.core')
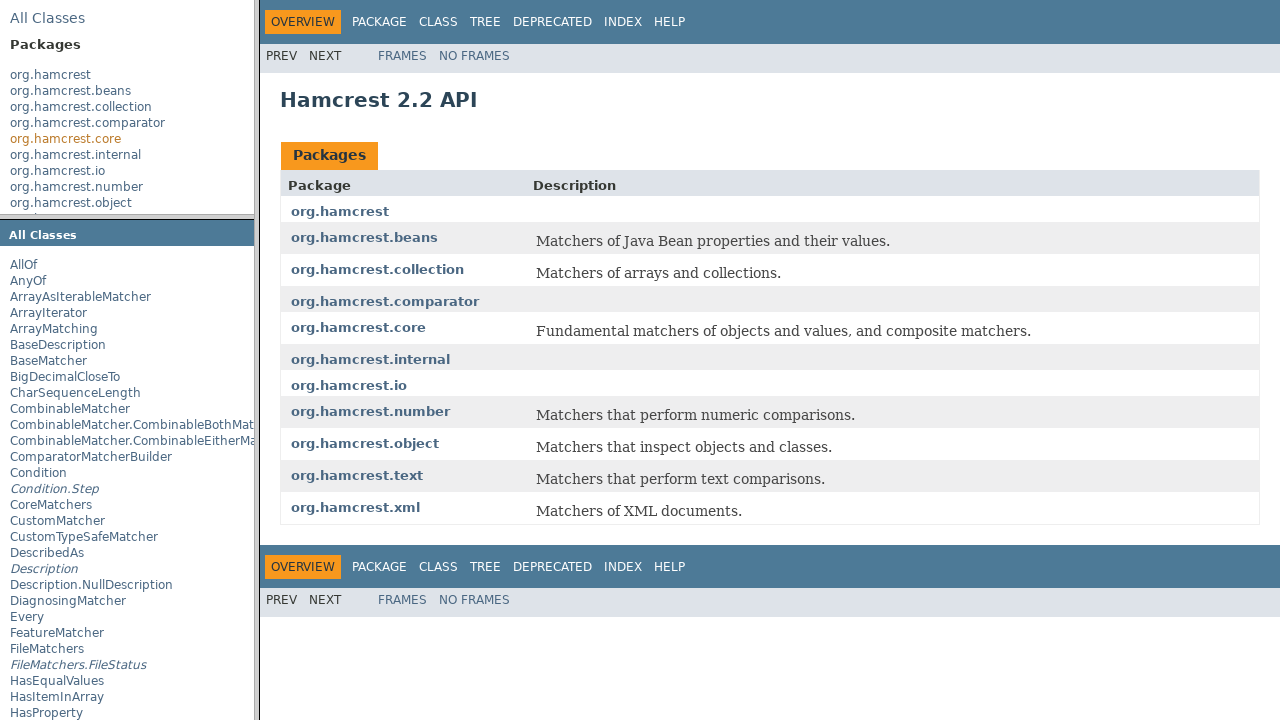

Waited 3 seconds for package frame to load
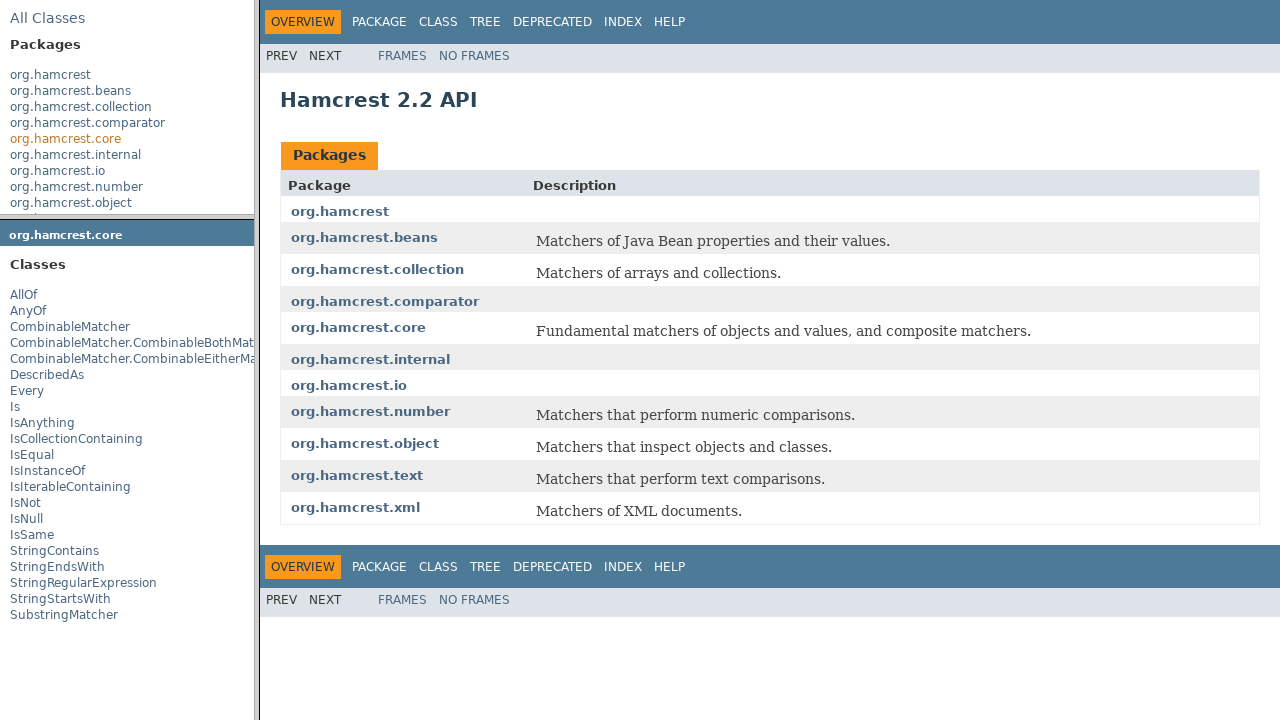

Located packageFrame iframe
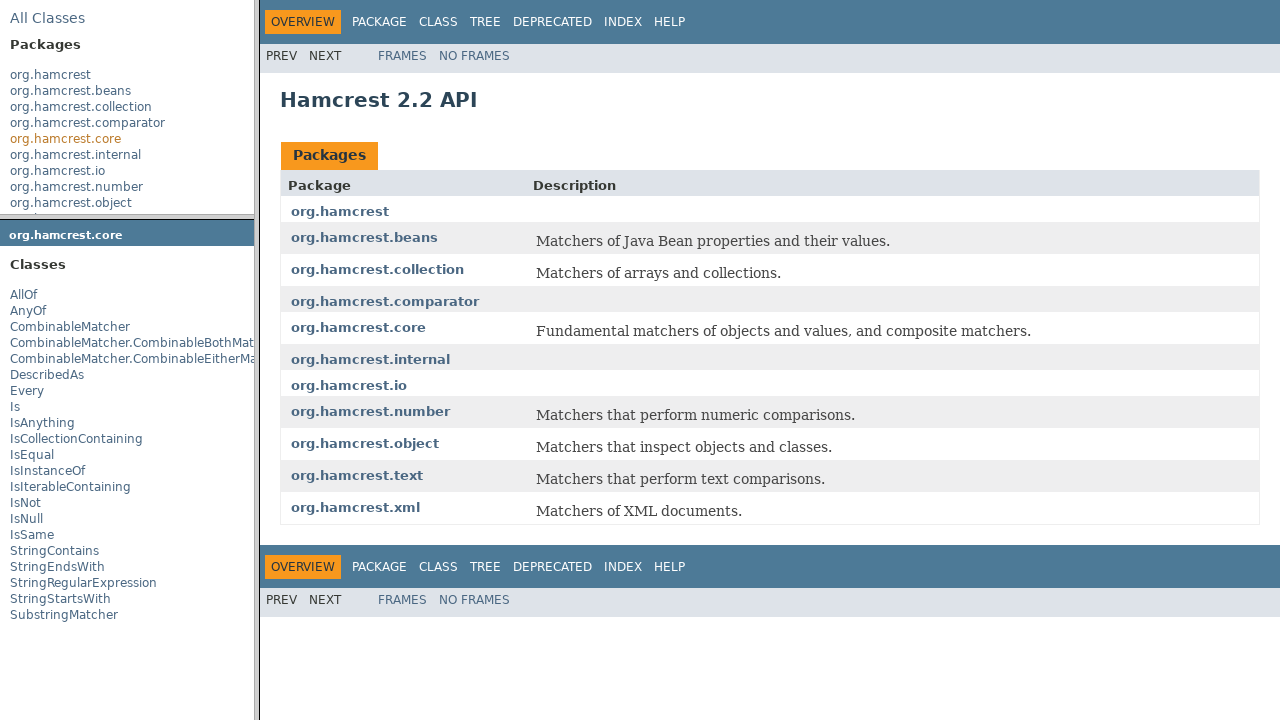

Clicked on IsNull class link in package frame at (26, 519) on a:has-text('IsNull')
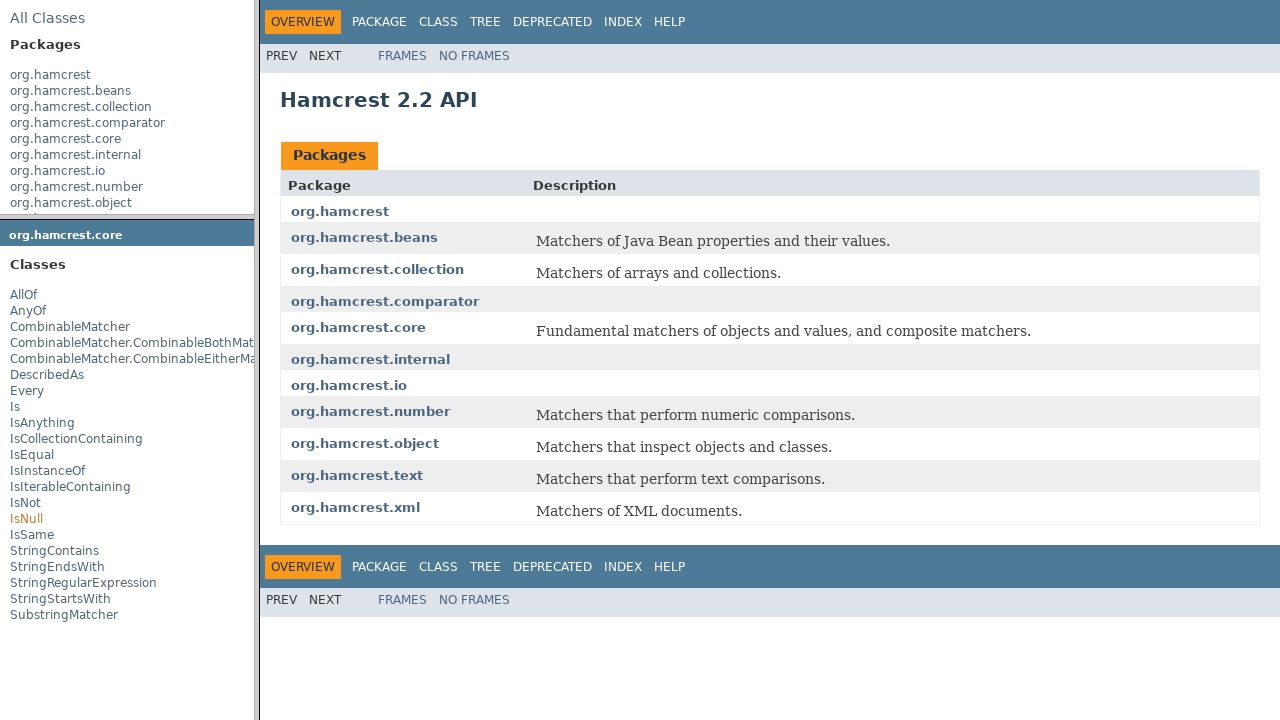

Waited 3 seconds for class frame to load
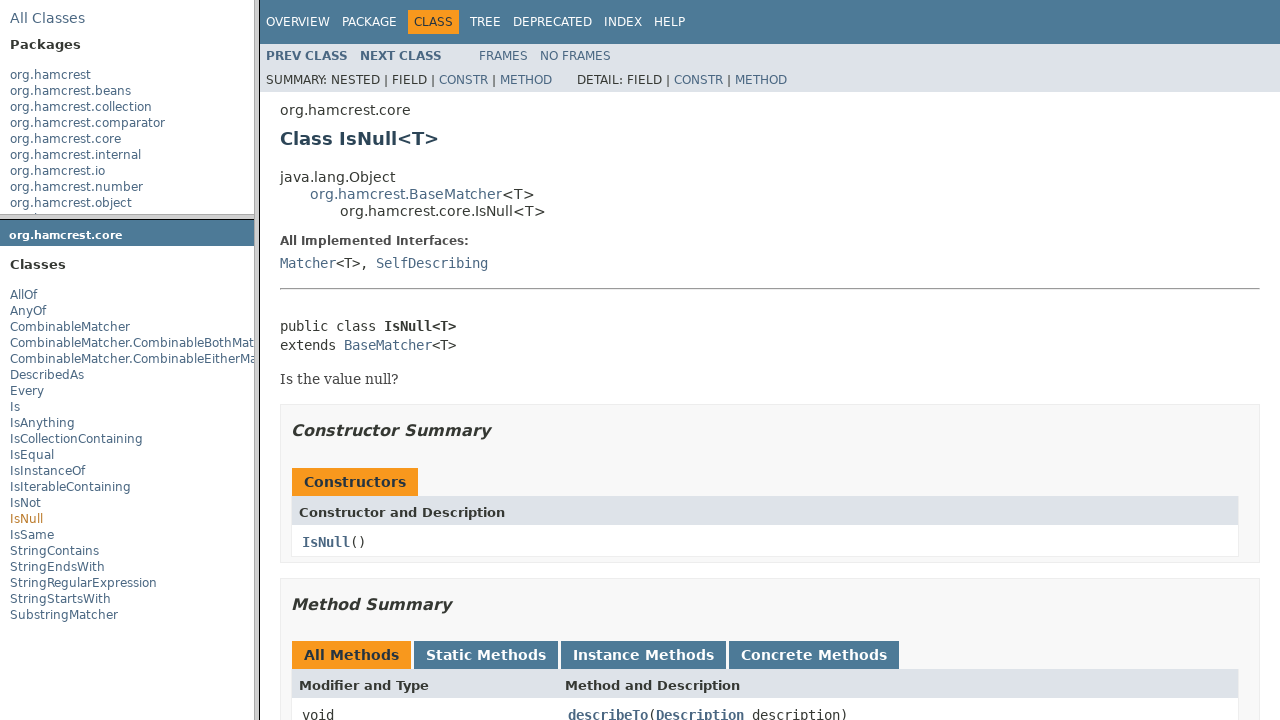

Located classFrame iframe
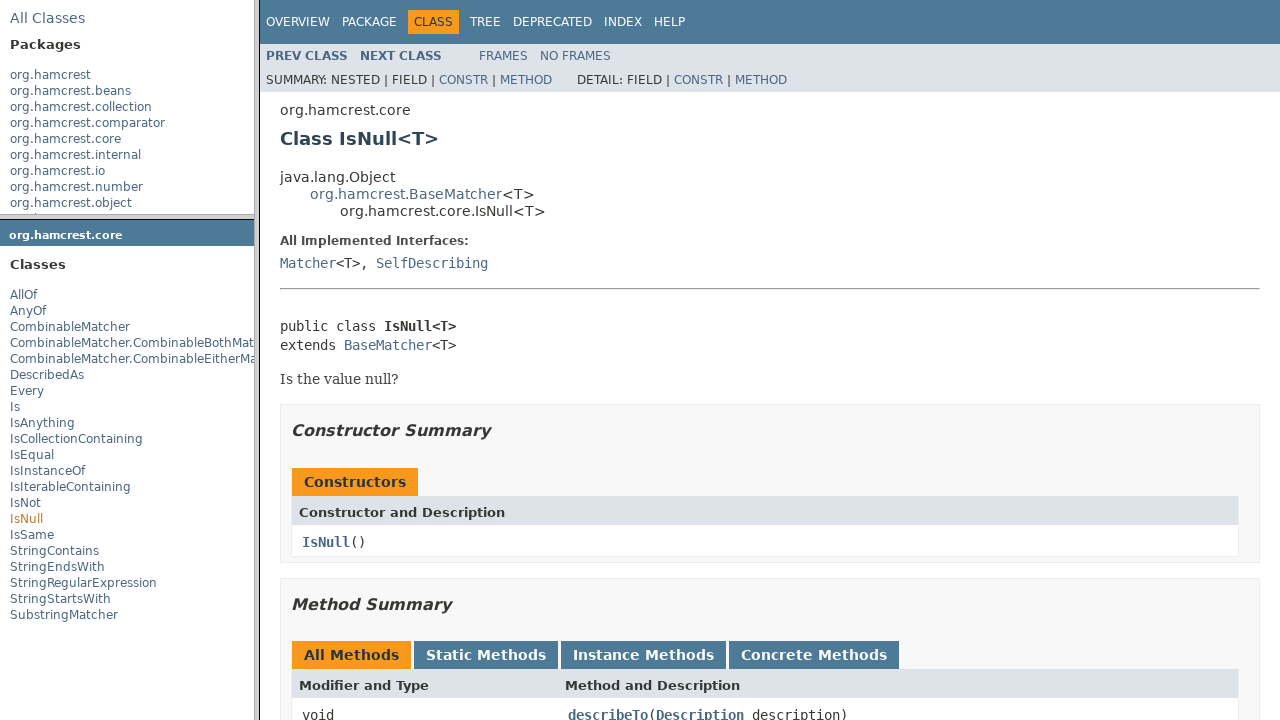

Clicked on SelfDescribing interface link in class frame at (432, 263) on a:has-text('SelfDescribing')
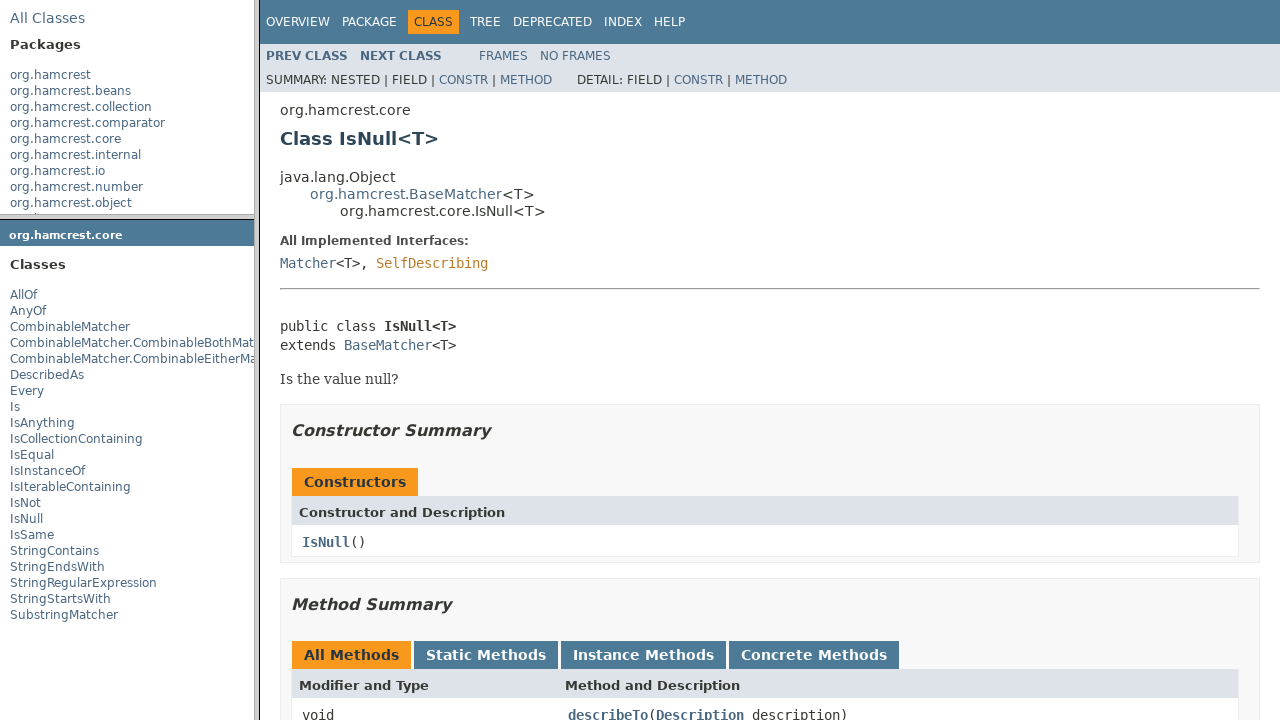

Waited 4 seconds before finishing test
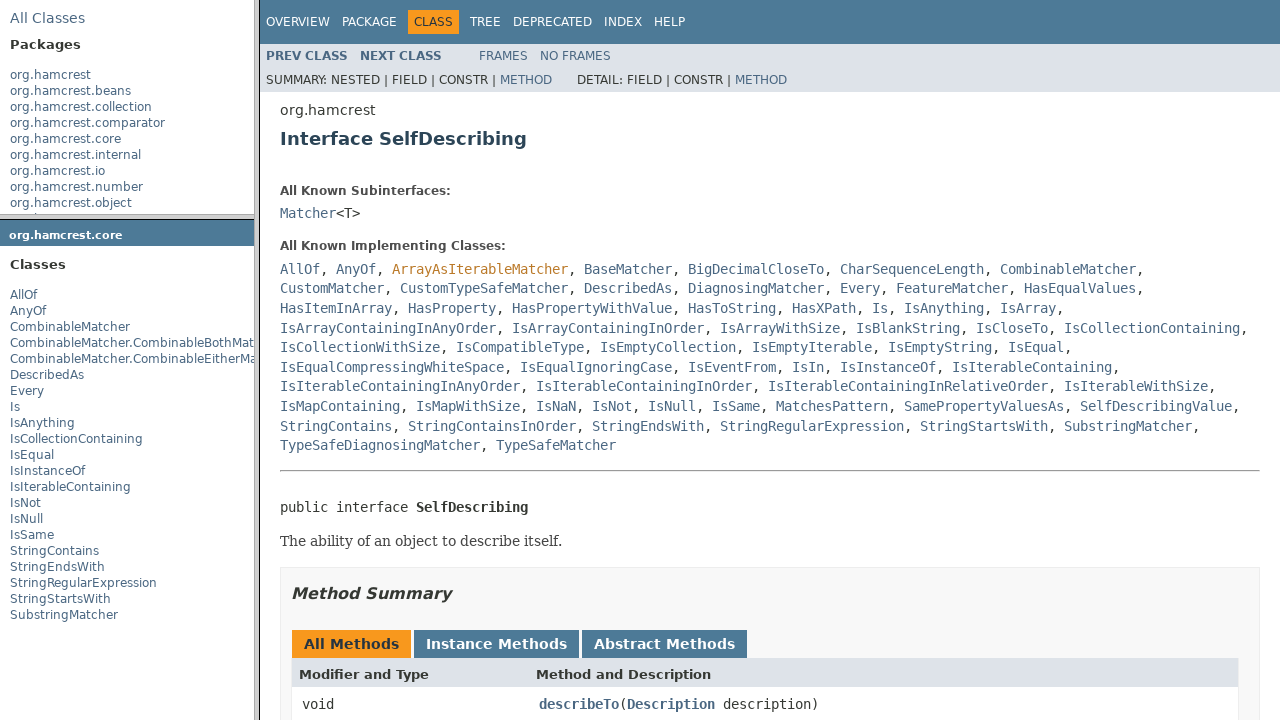

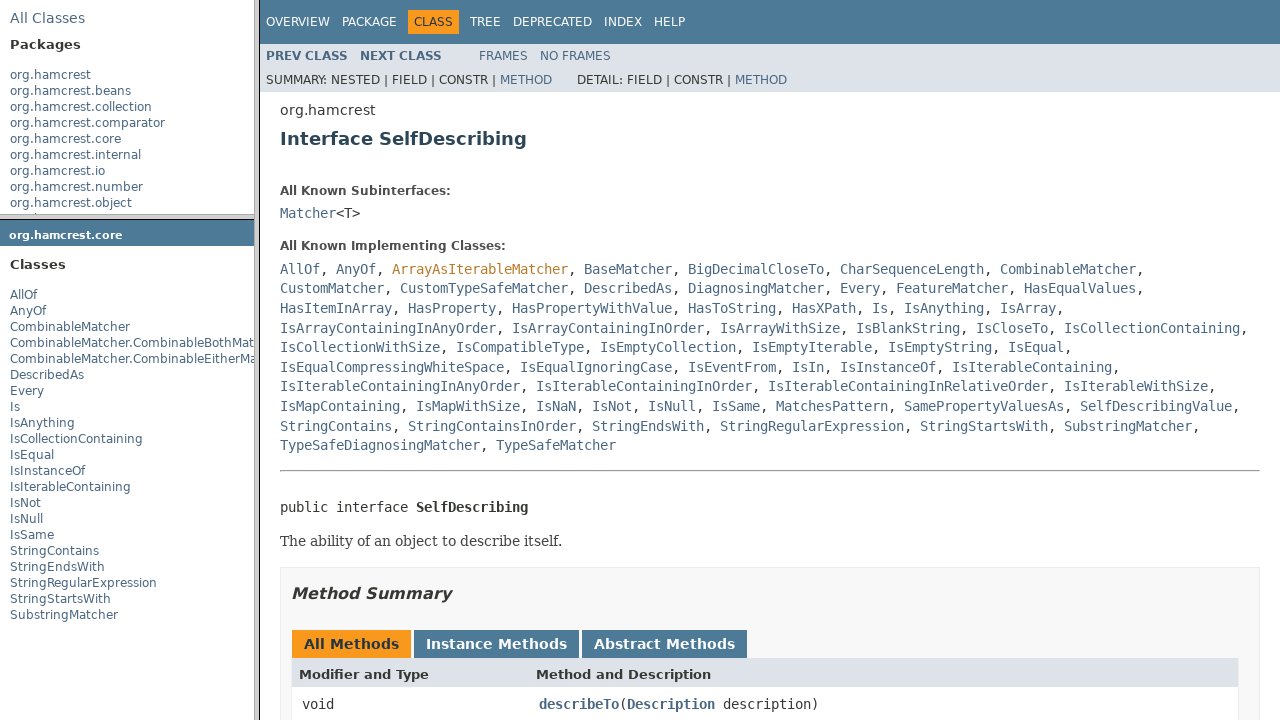